Tests a UK government holiday entitlement calculator page by verifying the shift days page loads correctly with expected elements, then fills in a value and continues to the next step.

Starting URL: https://www.gov.uk/calculate-your-holiday-entitlement/y/irregular-hours-and-part-year/2023-05-03/shift-worker/full-year/5.0/3

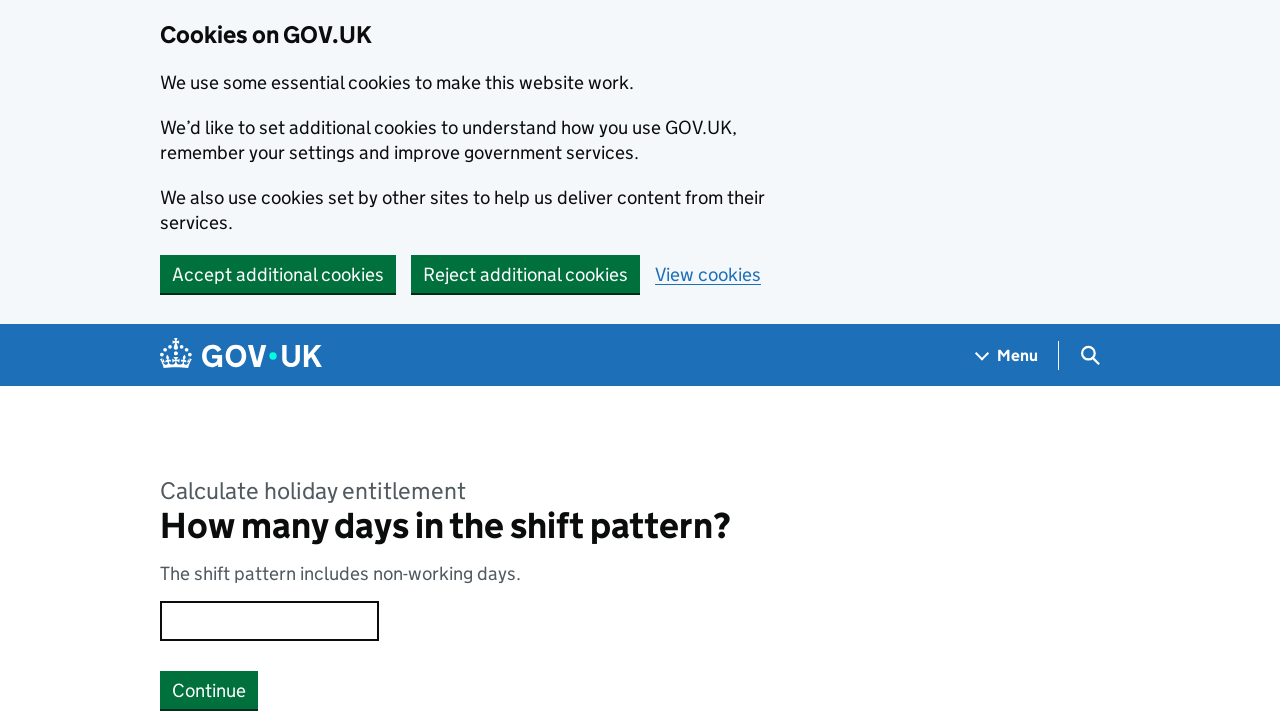

Verified label wrapper is visible on shift days page
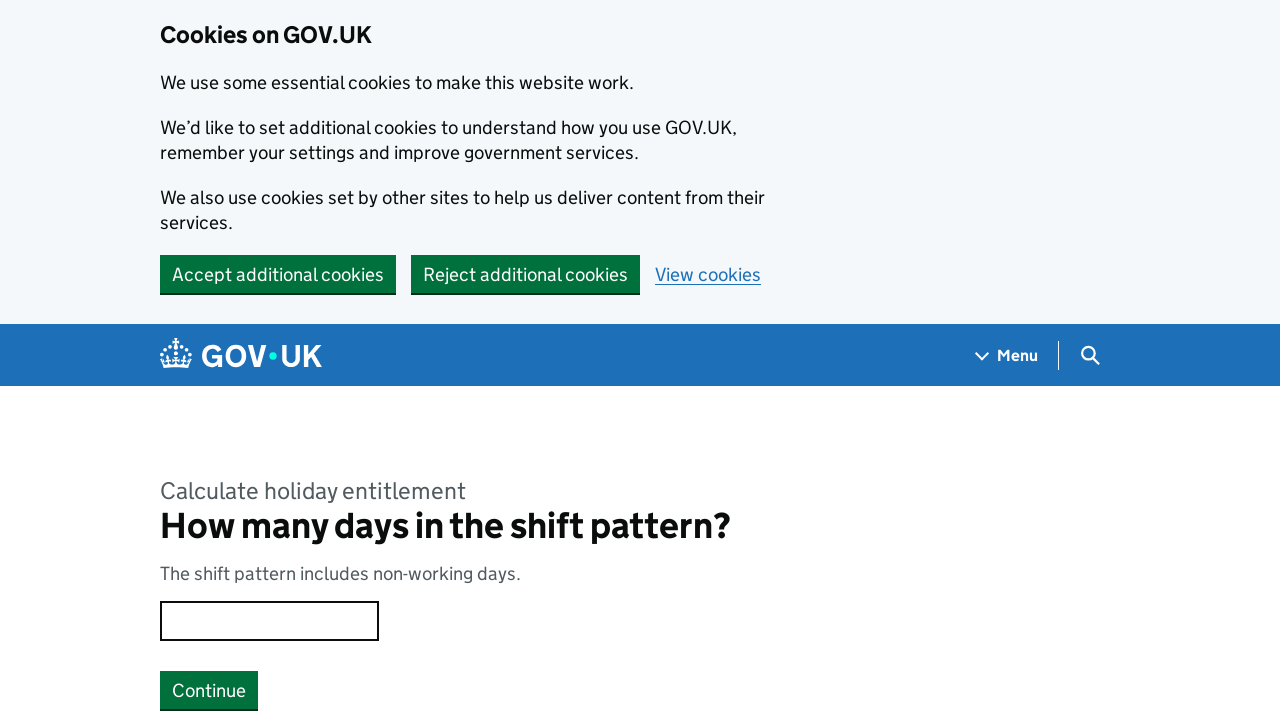

Verified continue button is visible
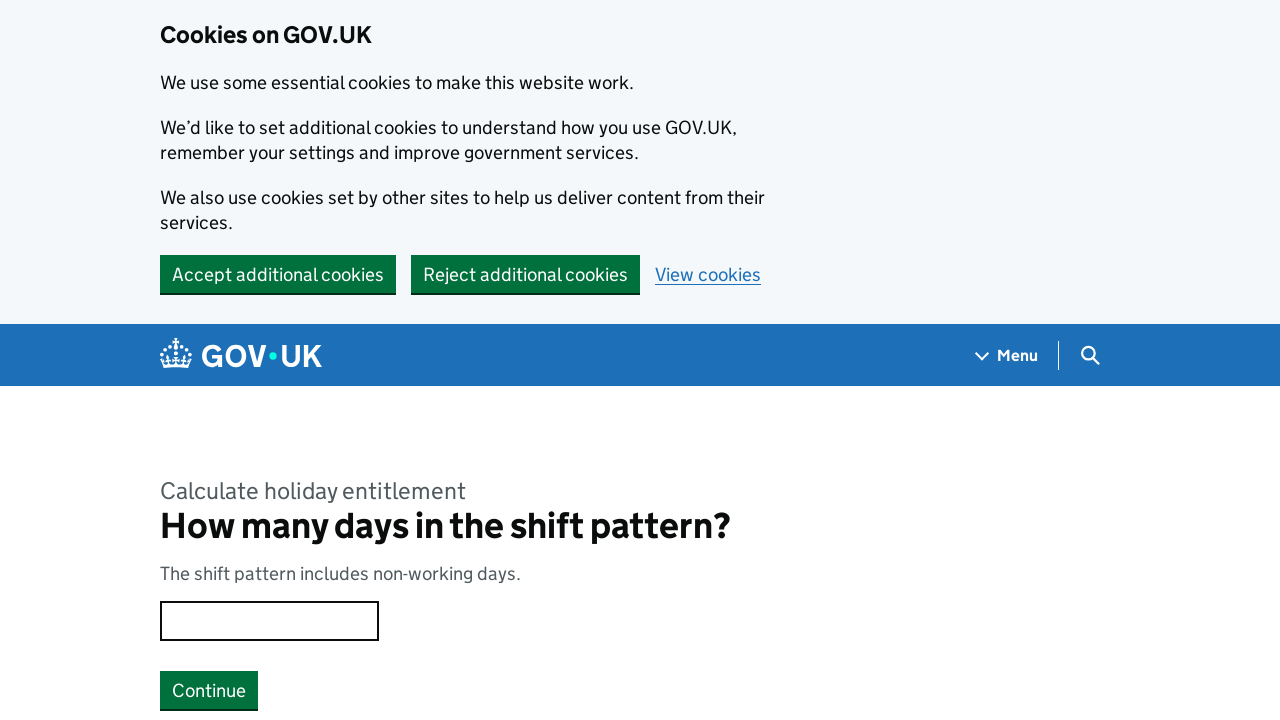

Verified input field is visible
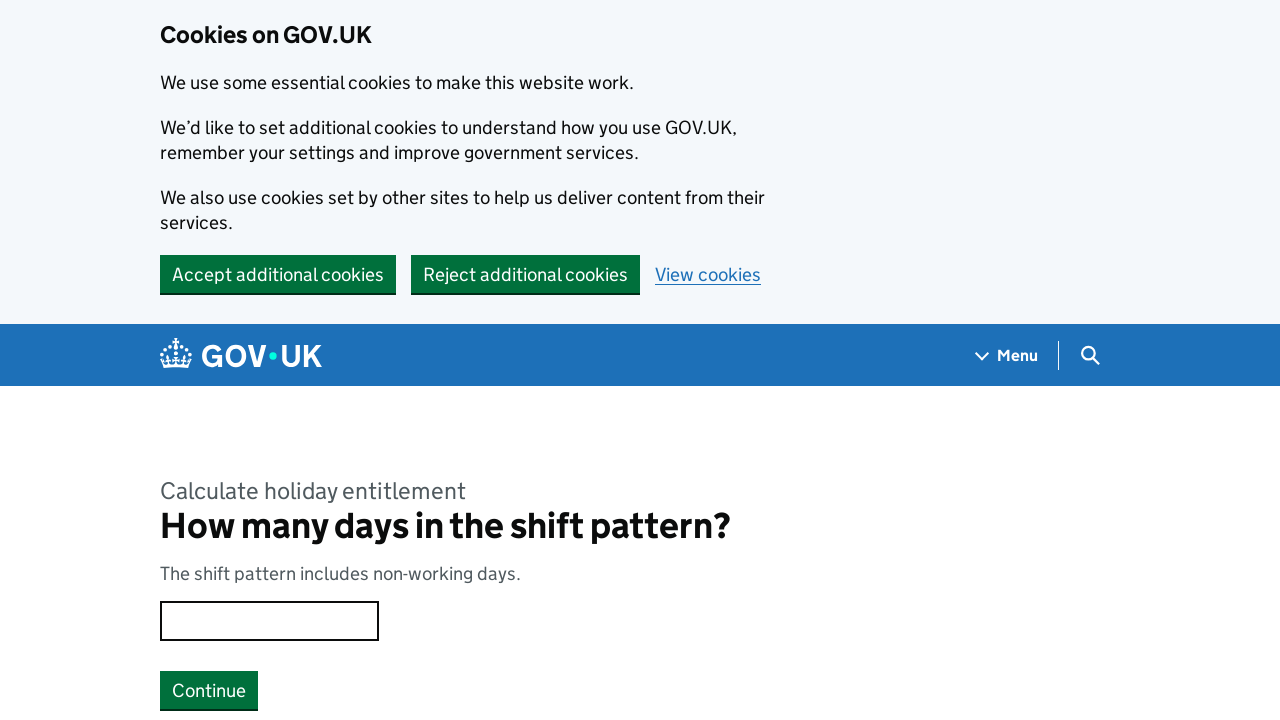

Filled shift days input field with value '5' on .govuk-input
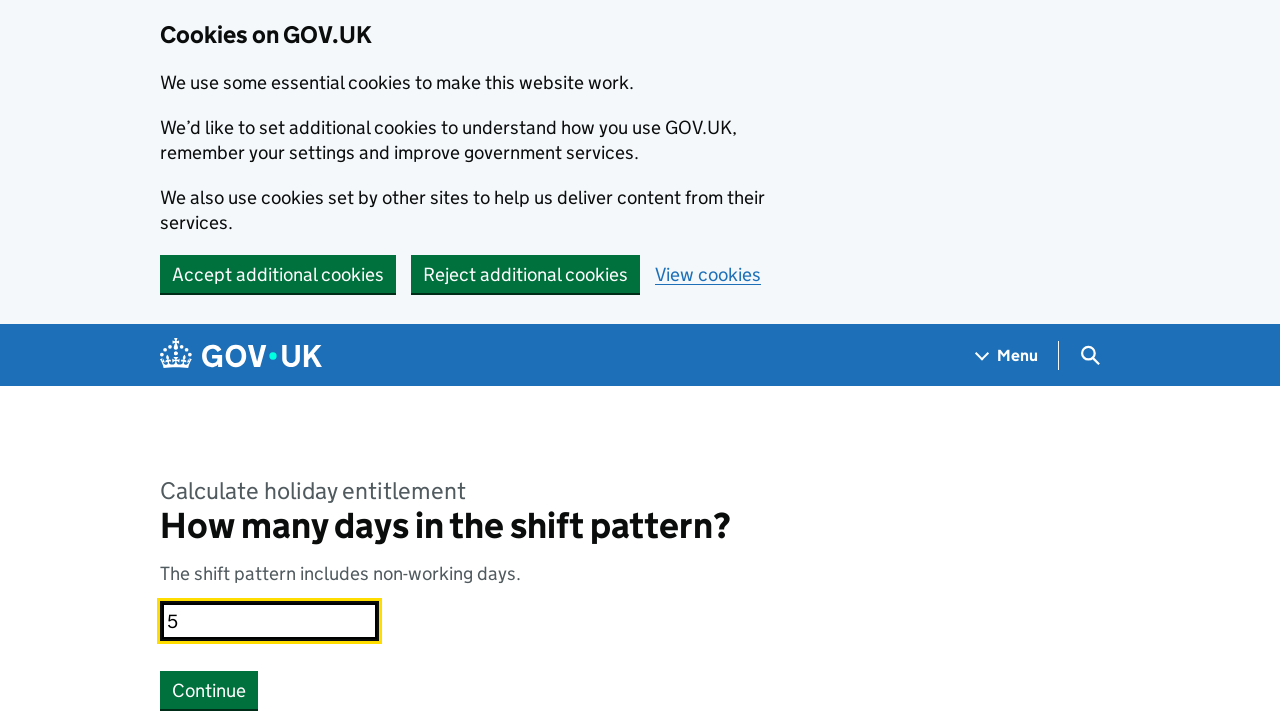

Clicked continue button to proceed to next step at (209, 690) on button.govuk-button:has-text("Continue")
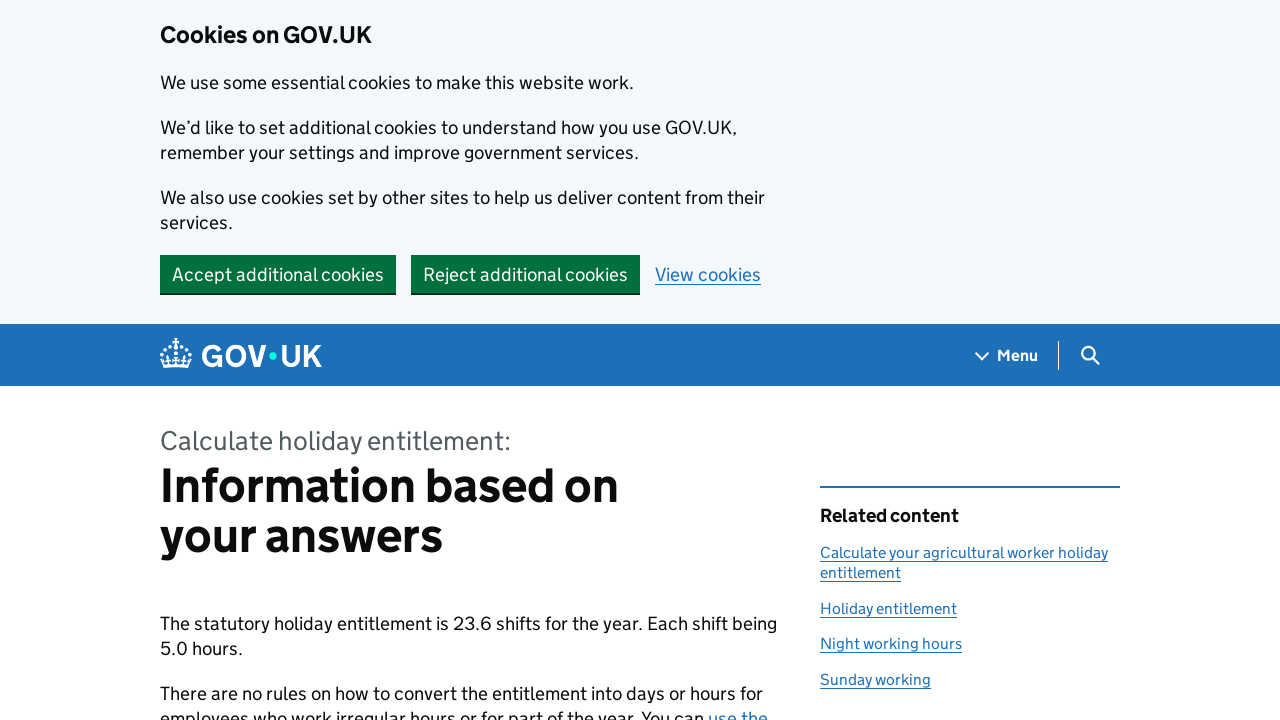

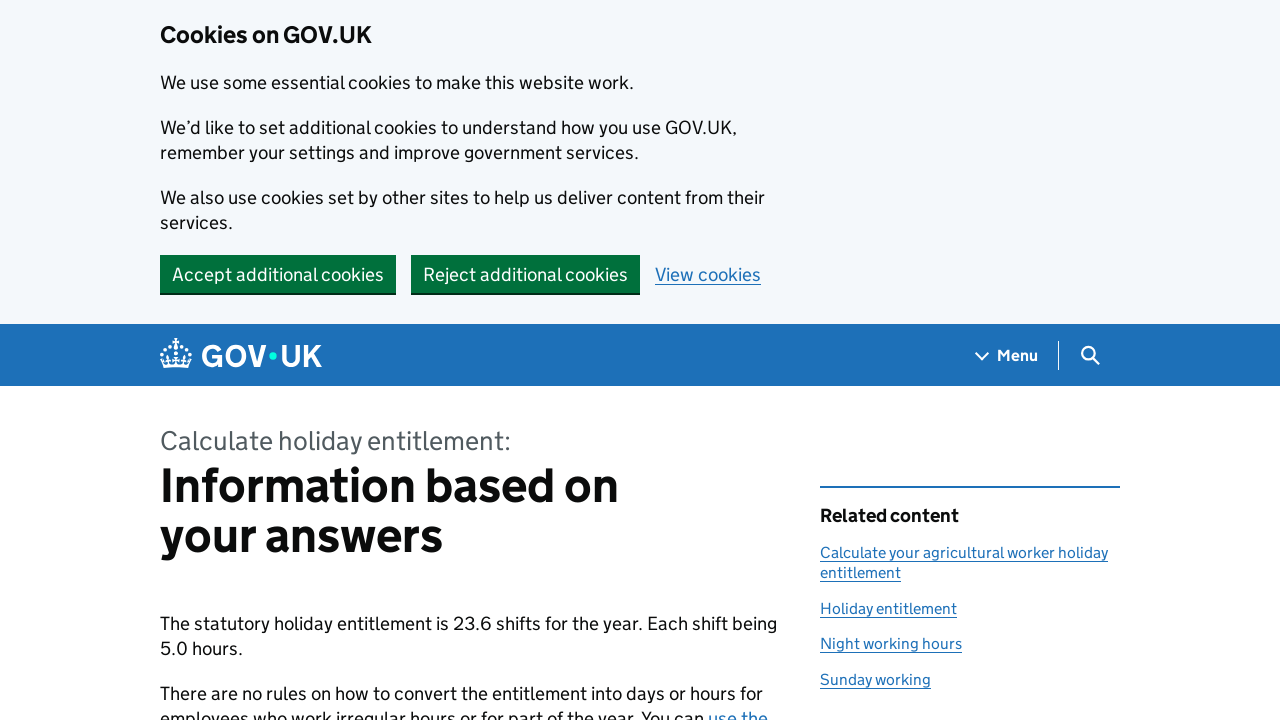